Tests slider interaction on the DemoQA slider page by moving the mouse to the slider element and clicking it to change its position

Starting URL: https://demoqa.com/slider/

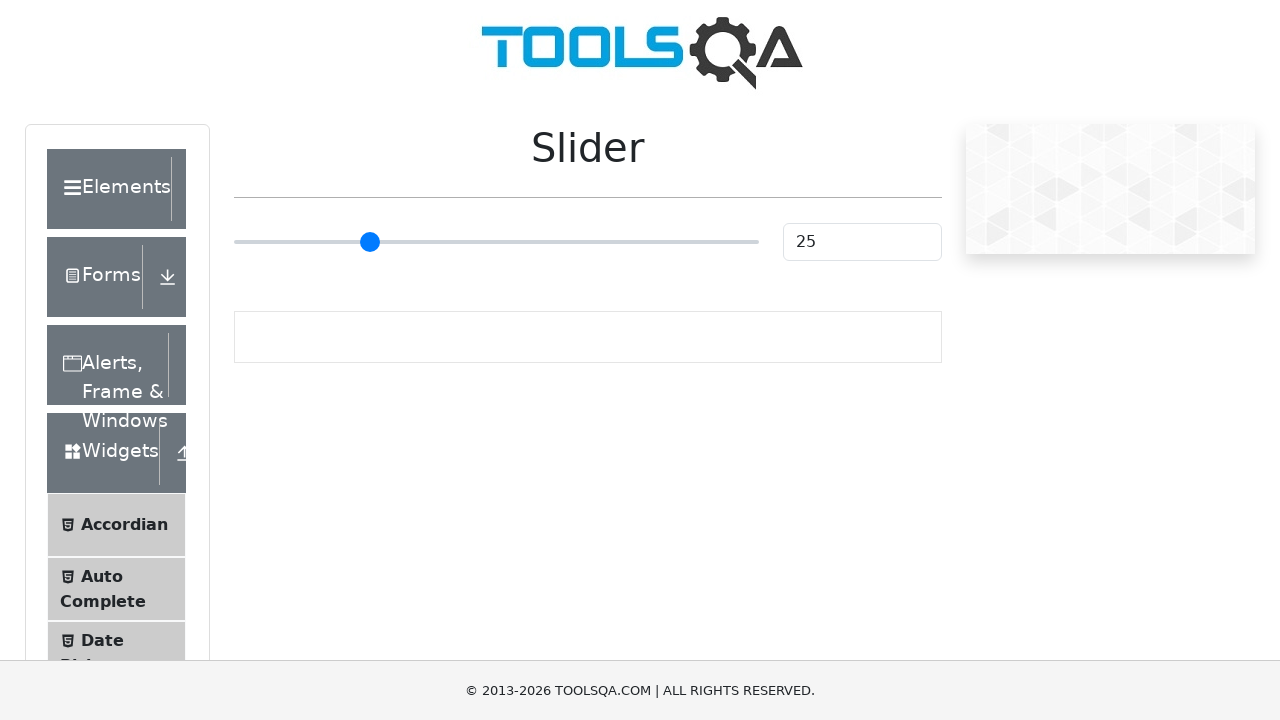

Located slider element with ID 'sliderValue'
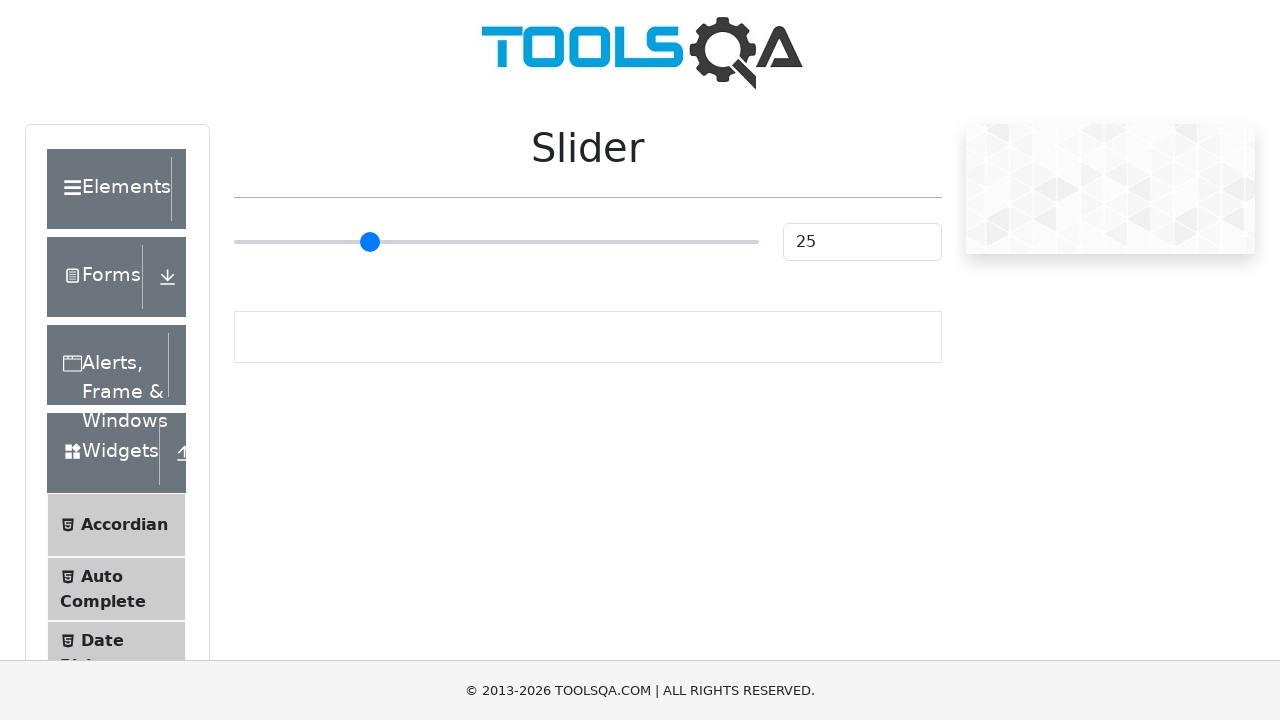

Slider element is now visible
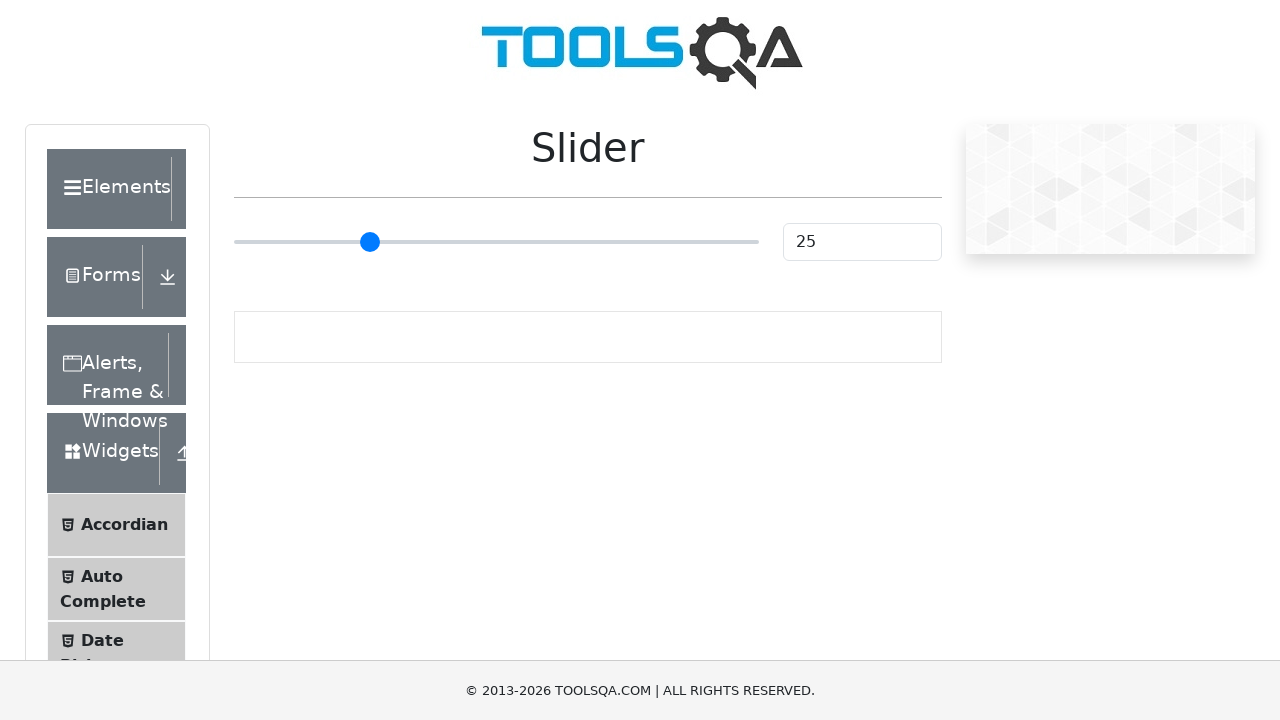

Retrieved slider bounding box dimensions
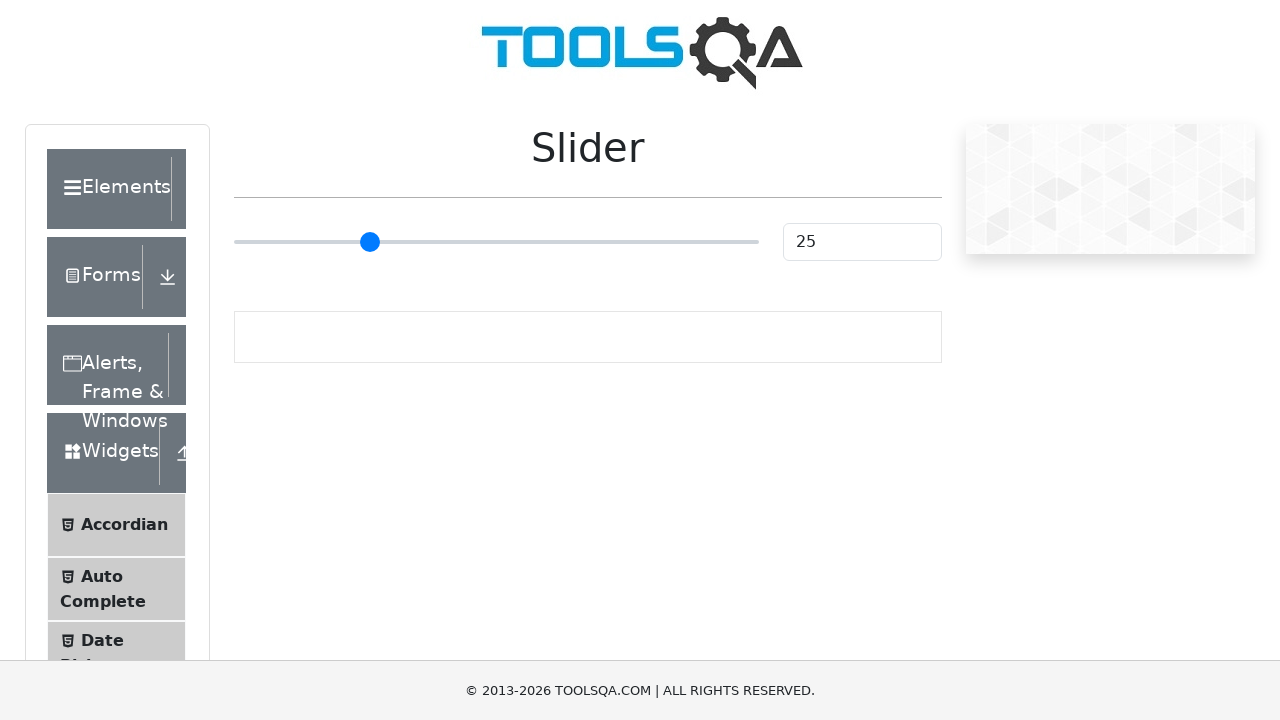

Moved mouse to slider position (50 pixels right of center) at (912, 242)
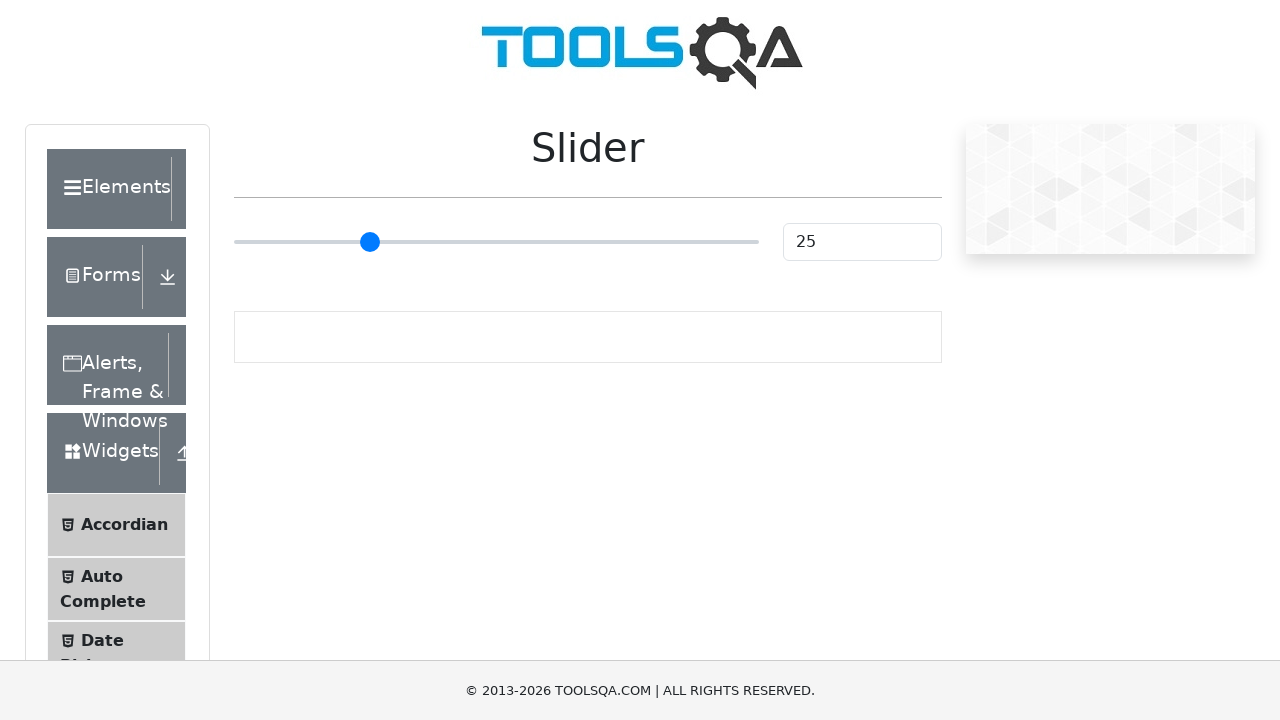

Clicked slider at offset position to change its value at (912, 242)
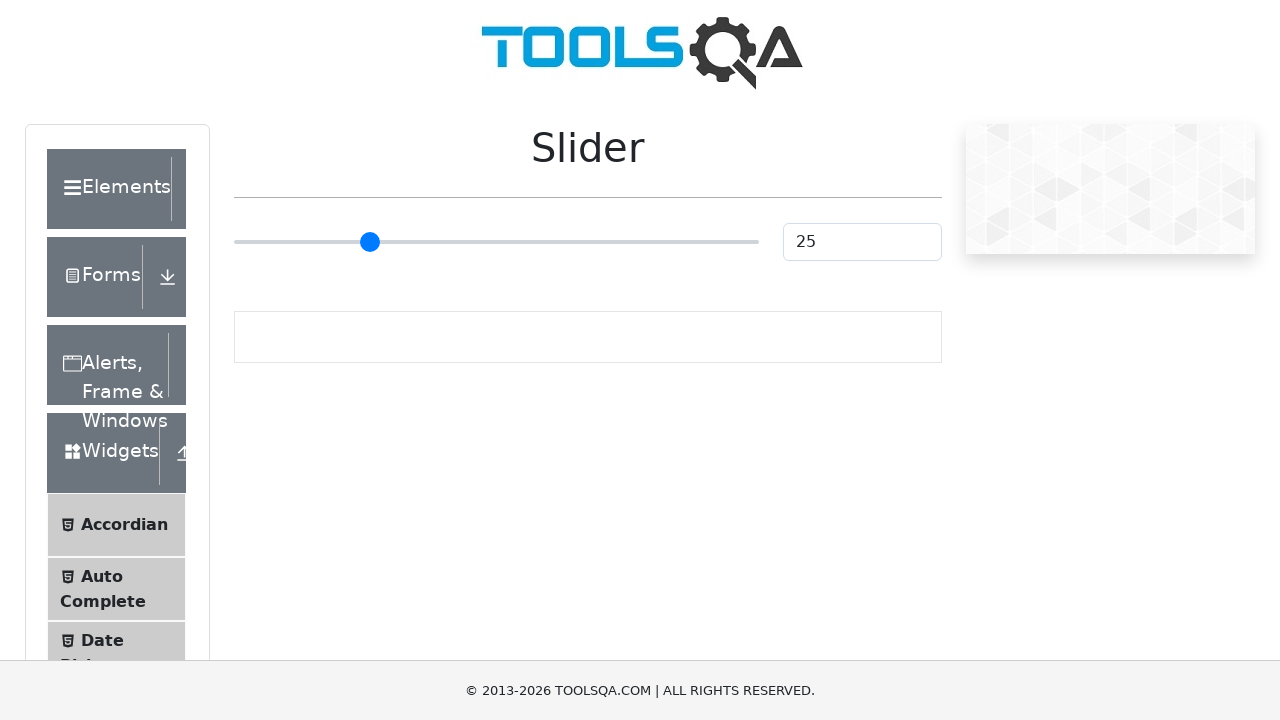

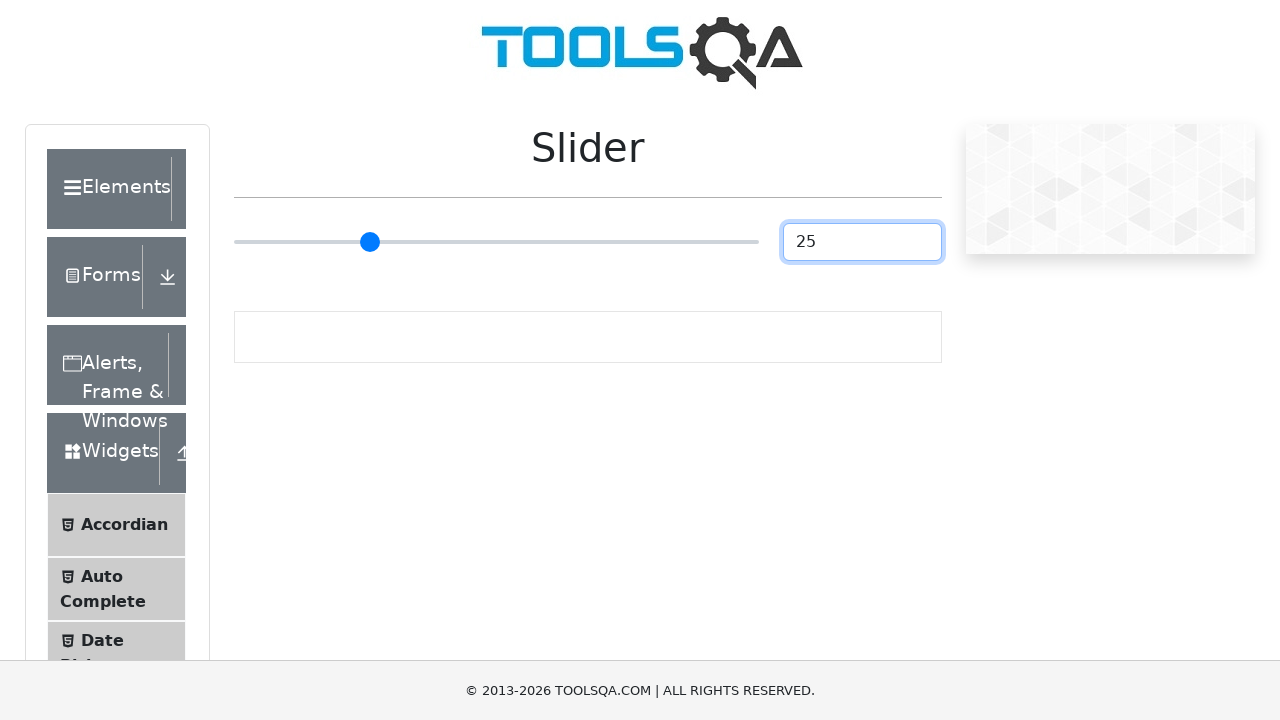